Navigates to HackerOne's bug bounty programs directory page sorted by newest programs and verifies that the programs table loads with program entries.

Starting URL: https://hackerone.com/directory/programs?order_direction=DESC&order_field=launched_at

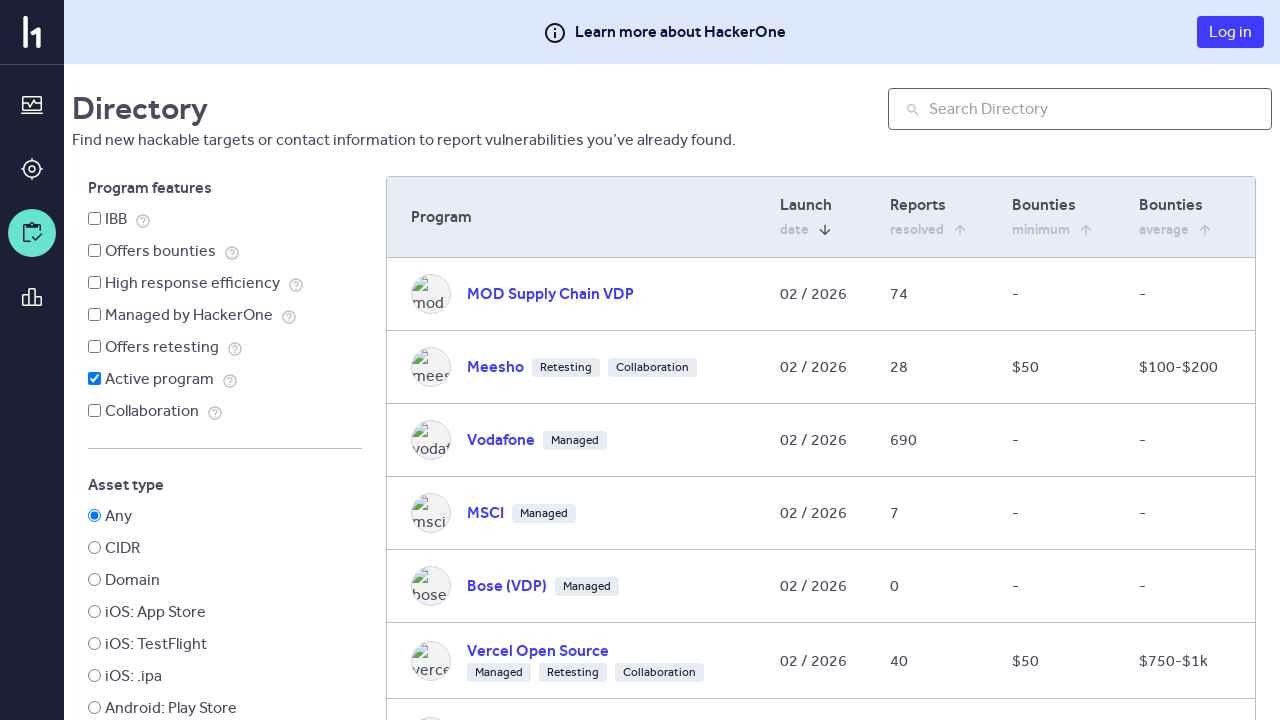

Waited 5 seconds for dynamic content to load
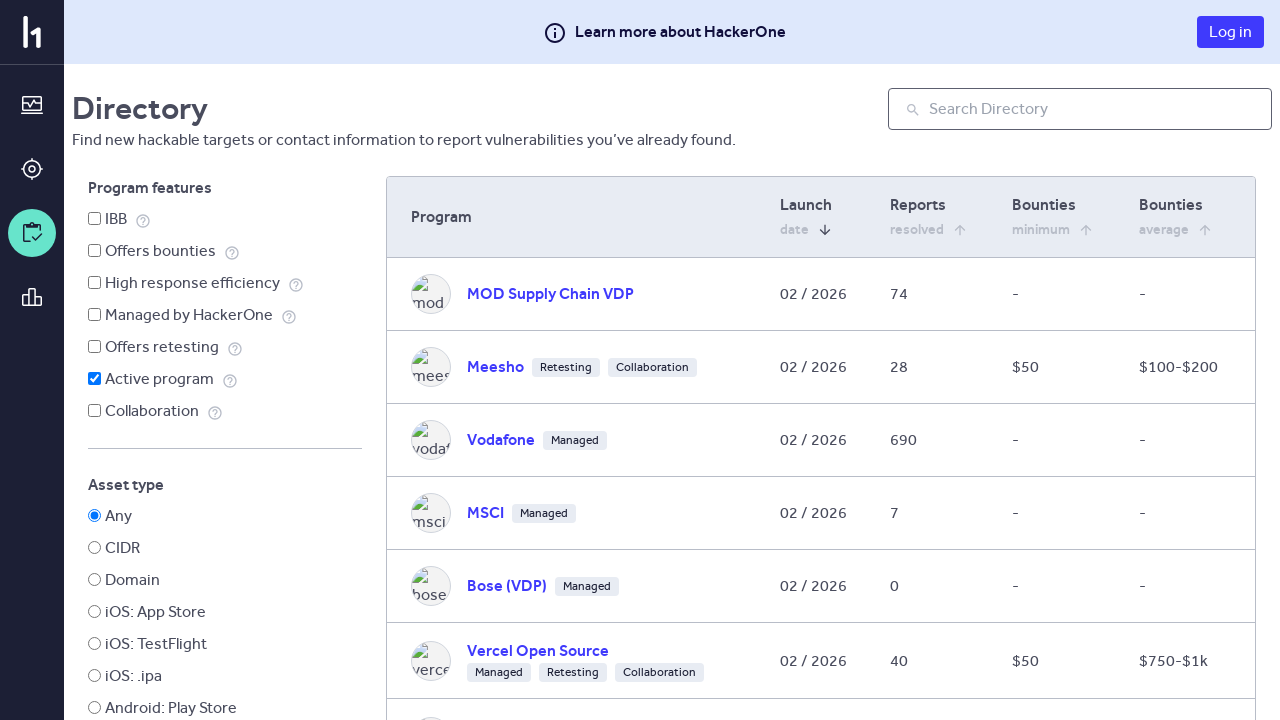

Programs table body became visible
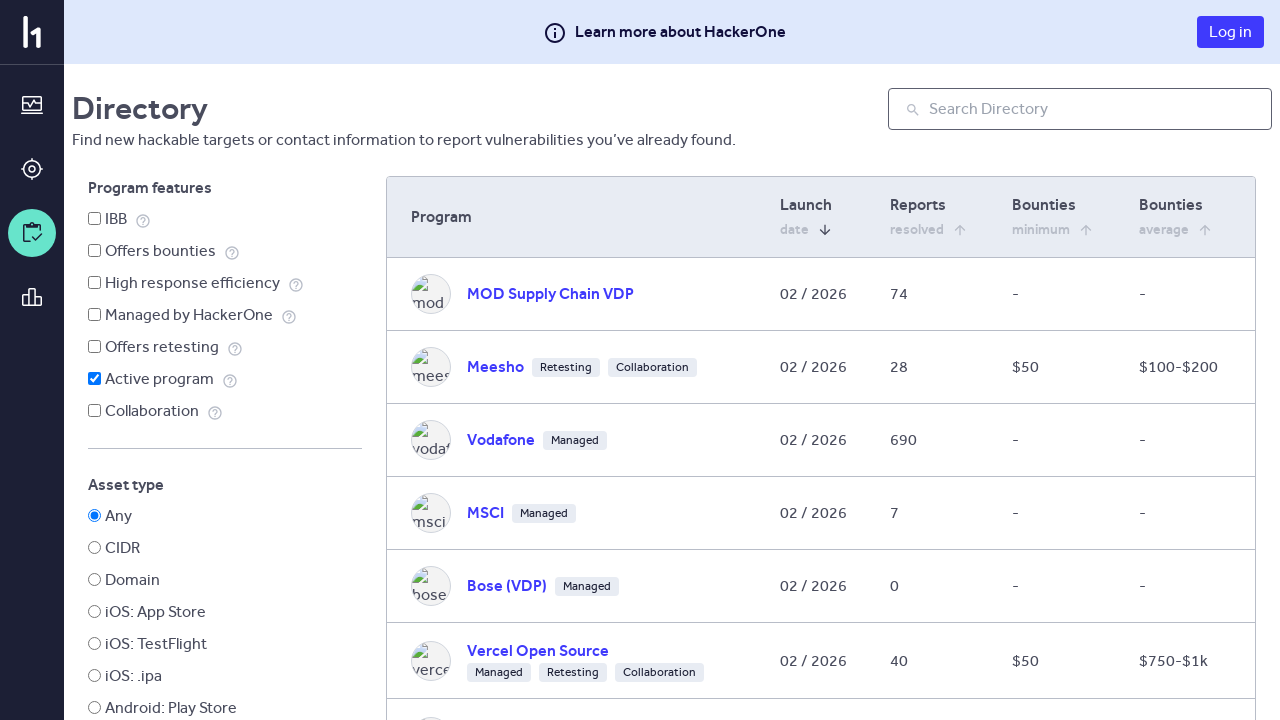

Program rows loaded in the table
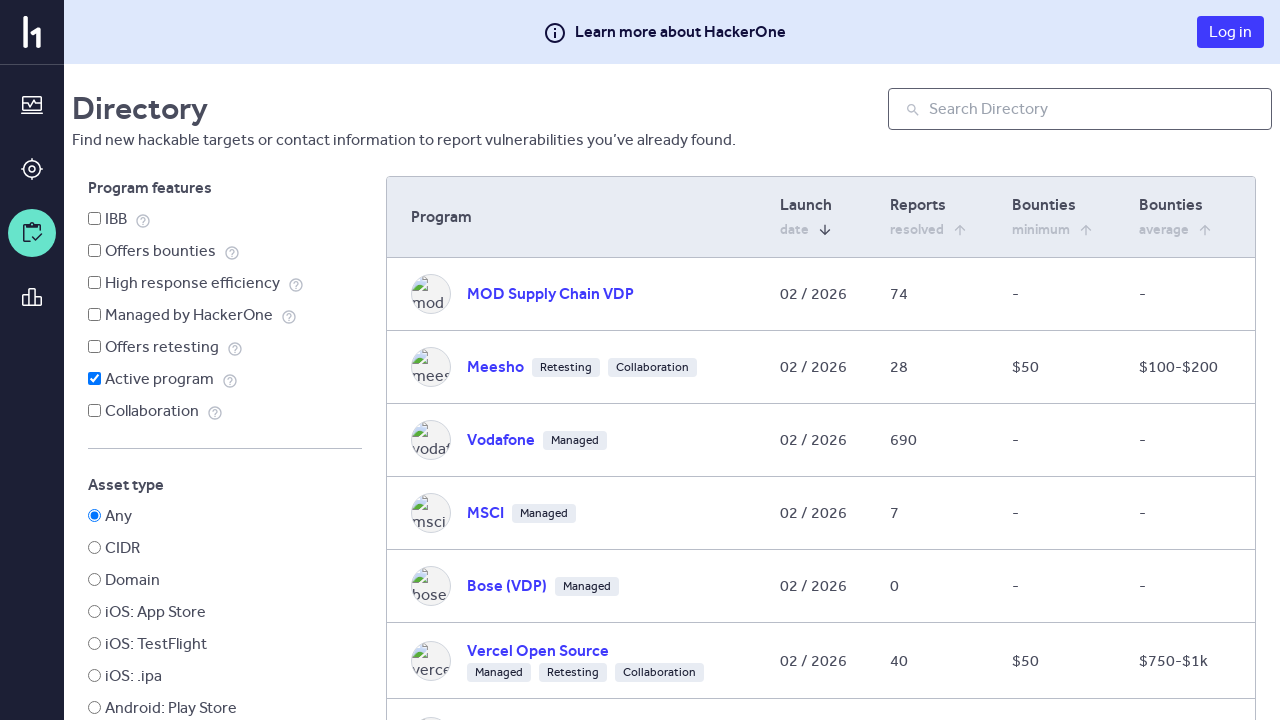

Program links became visible in the table
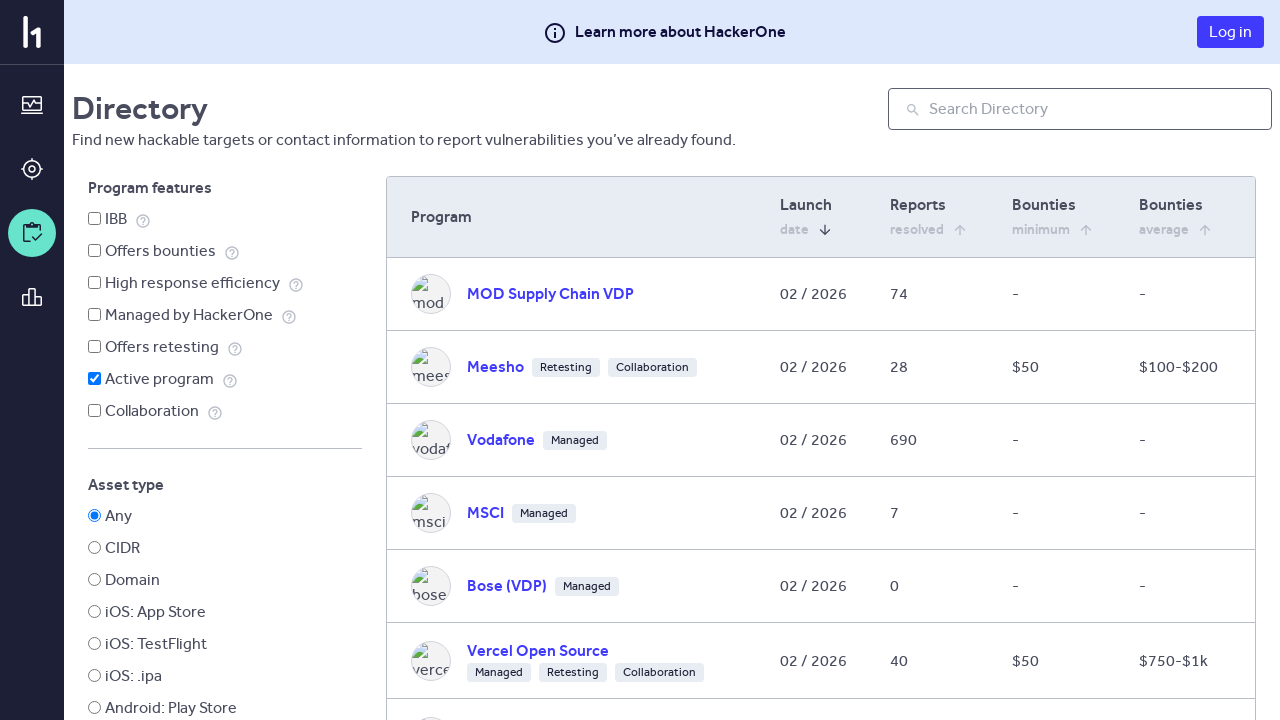

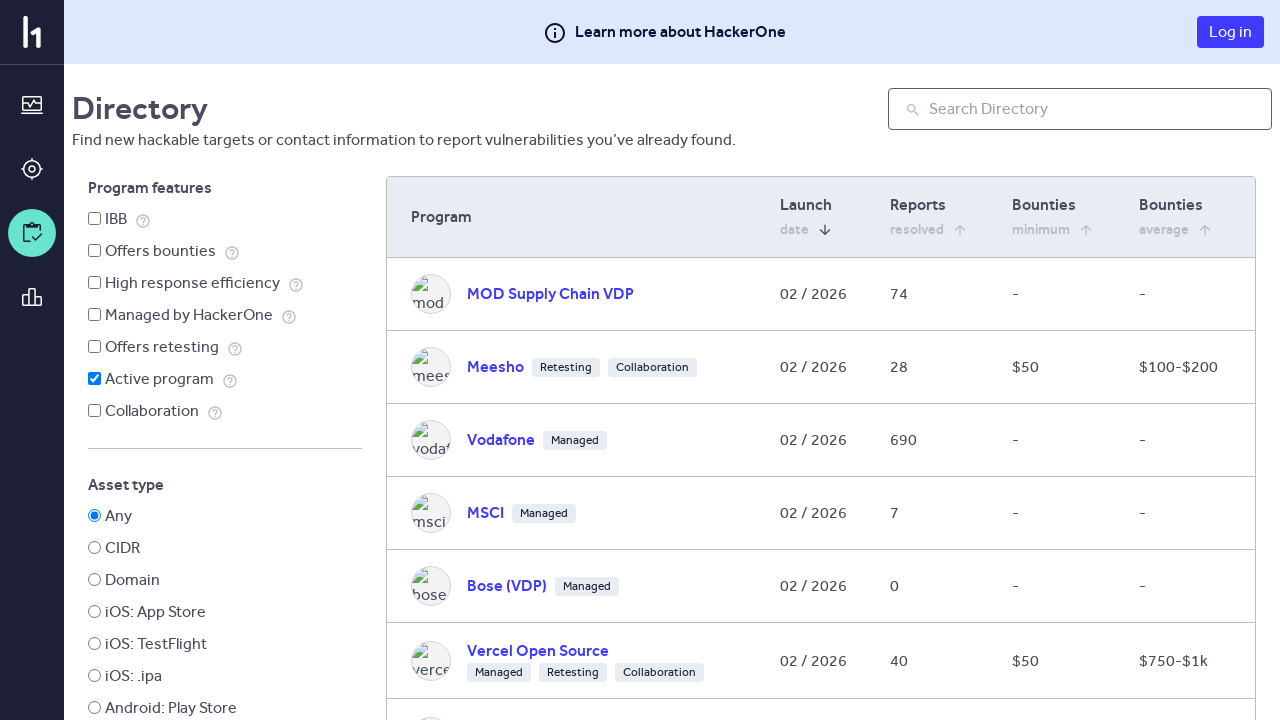